Tests horizontal slider functionality by pressing the right arrow key repeatedly until the slider value reaches 4.5

Starting URL: https://the-internet.herokuapp.com/horizontal_slider

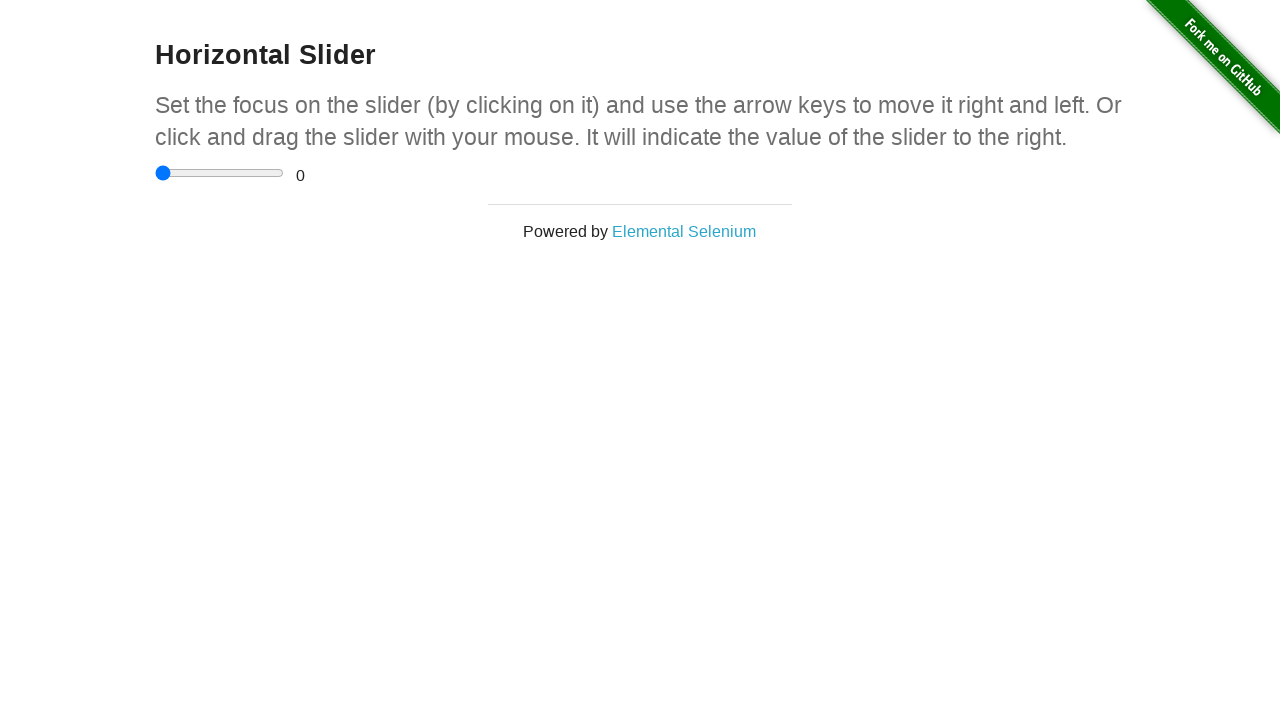

Located the horizontal slider input element
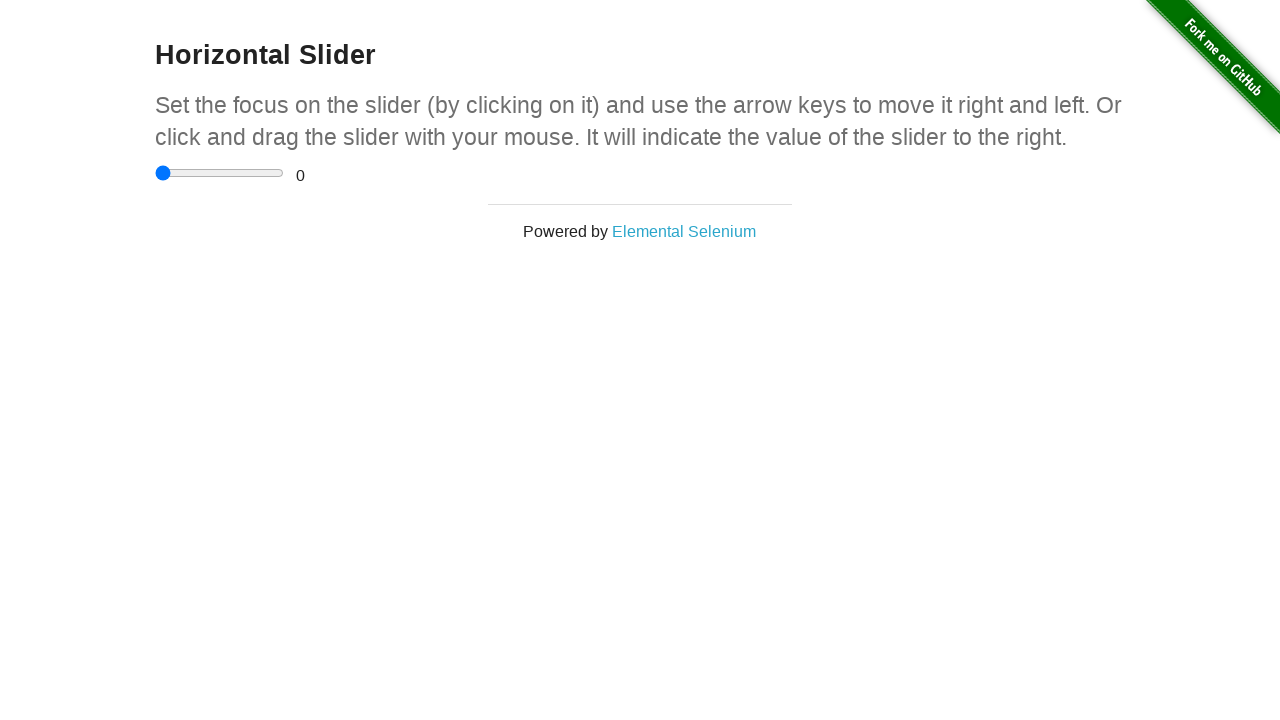

Located the range display element
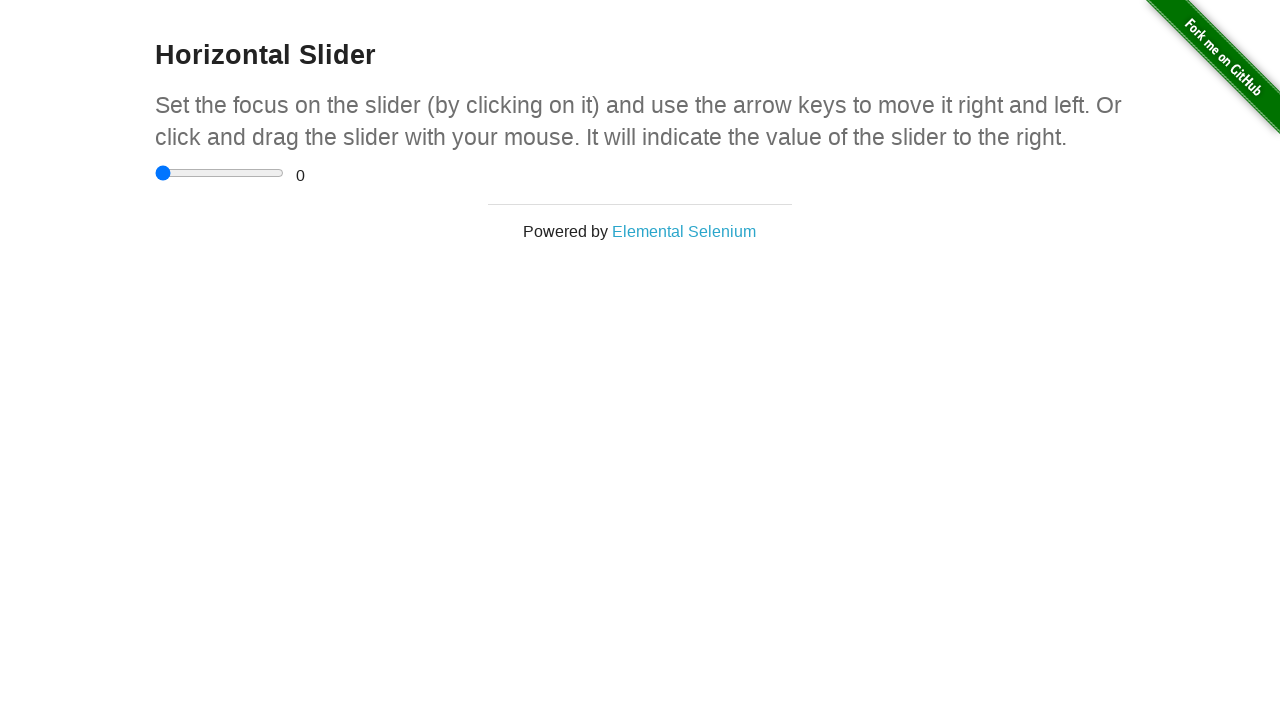

Clicked on the slider to focus it at (220, 173) on input[type='range']
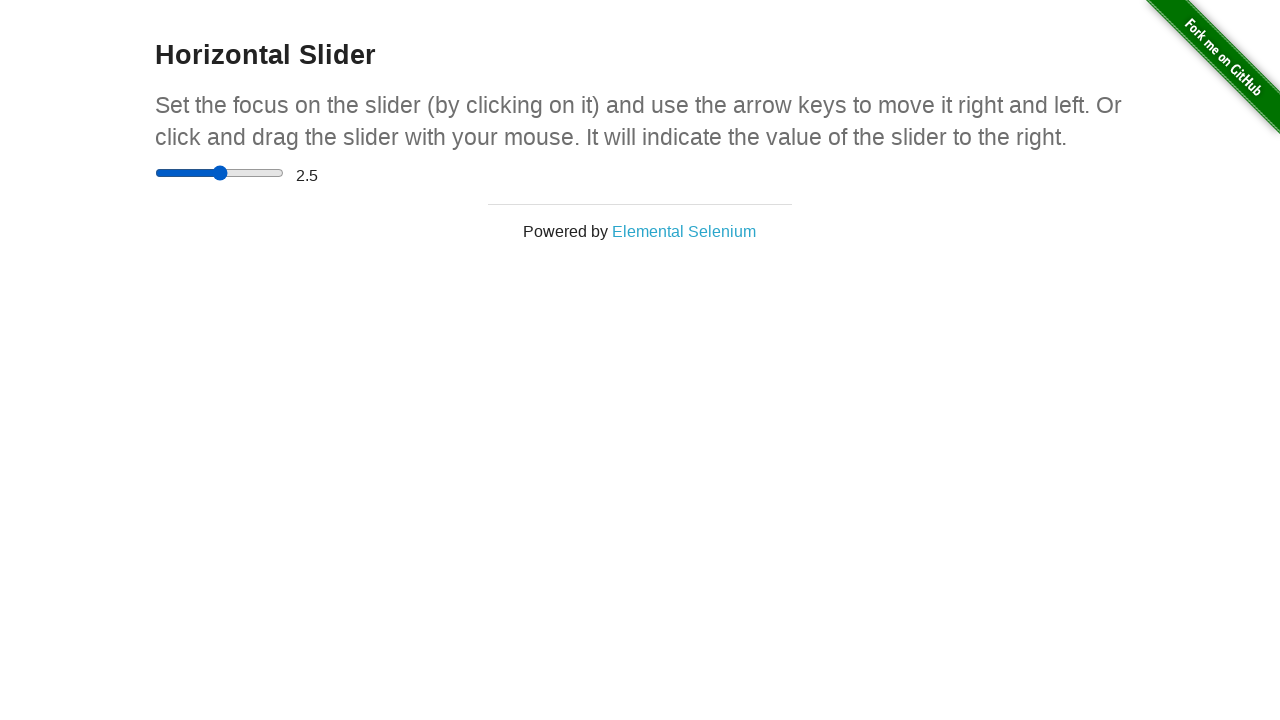

Pressed ArrowRight key, current value: 3 on input[type='range']
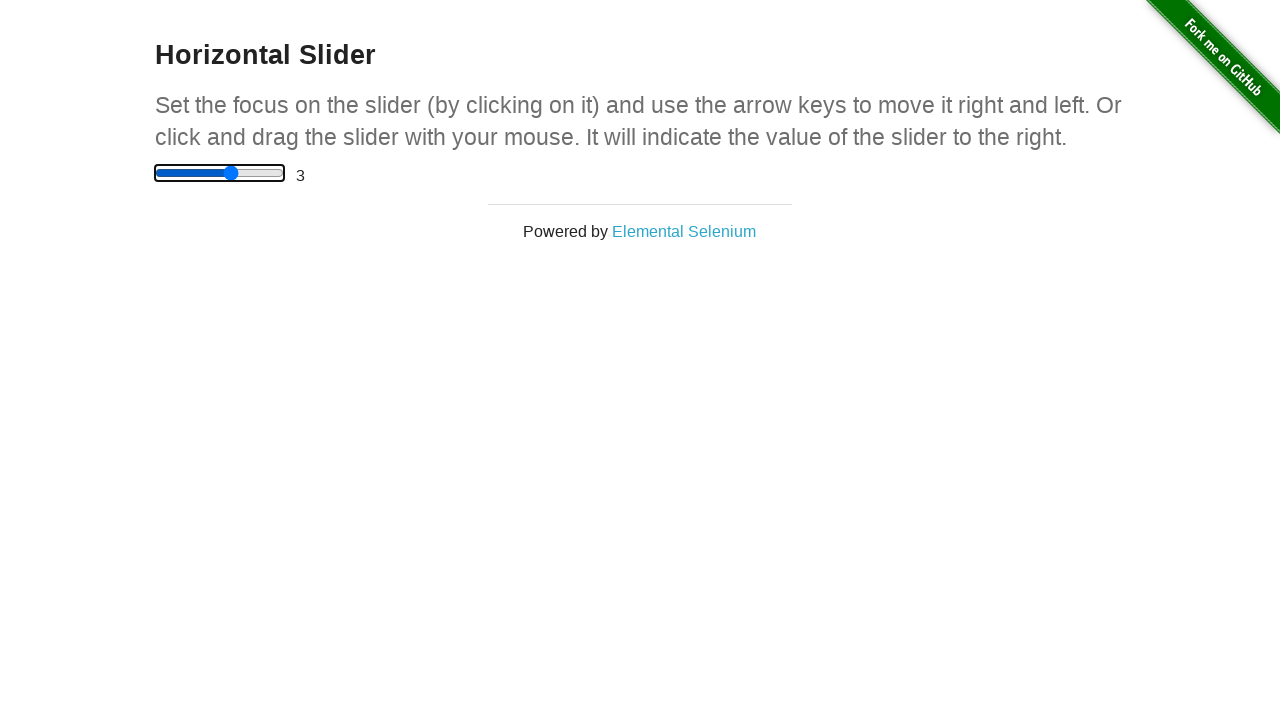

Waited 100ms for slider value to update
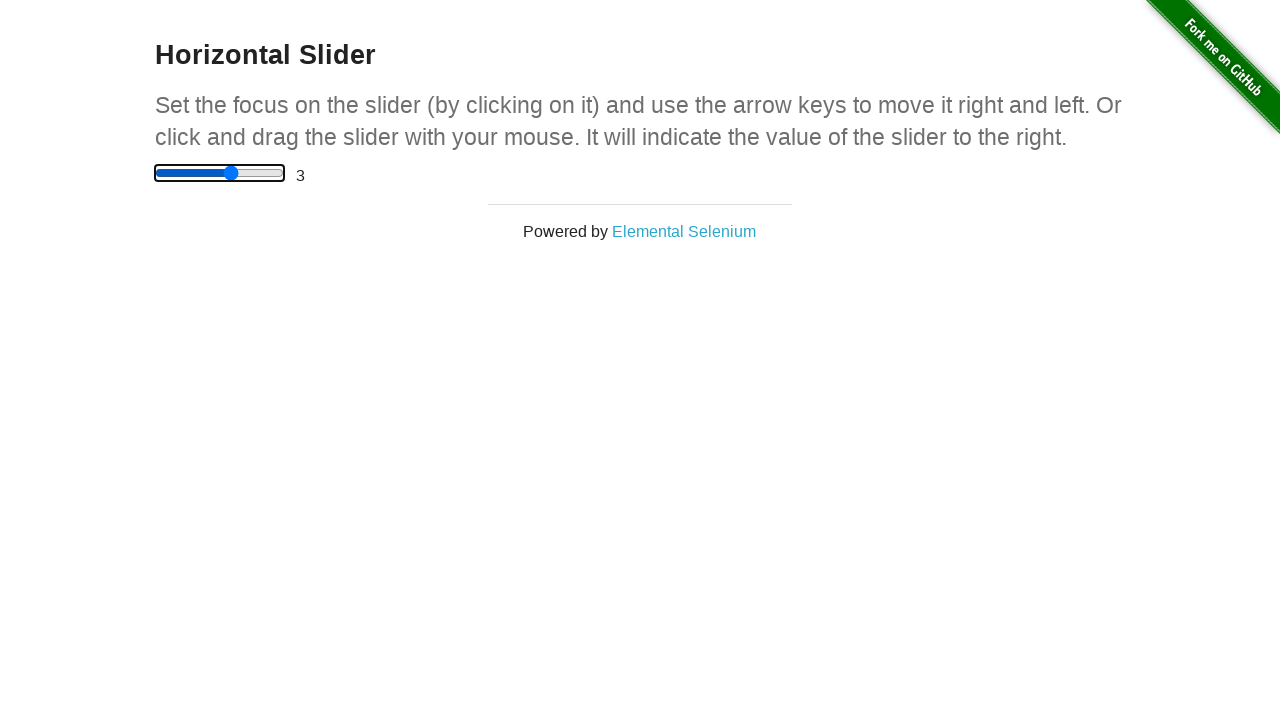

Pressed ArrowRight key, current value: 3.5 on input[type='range']
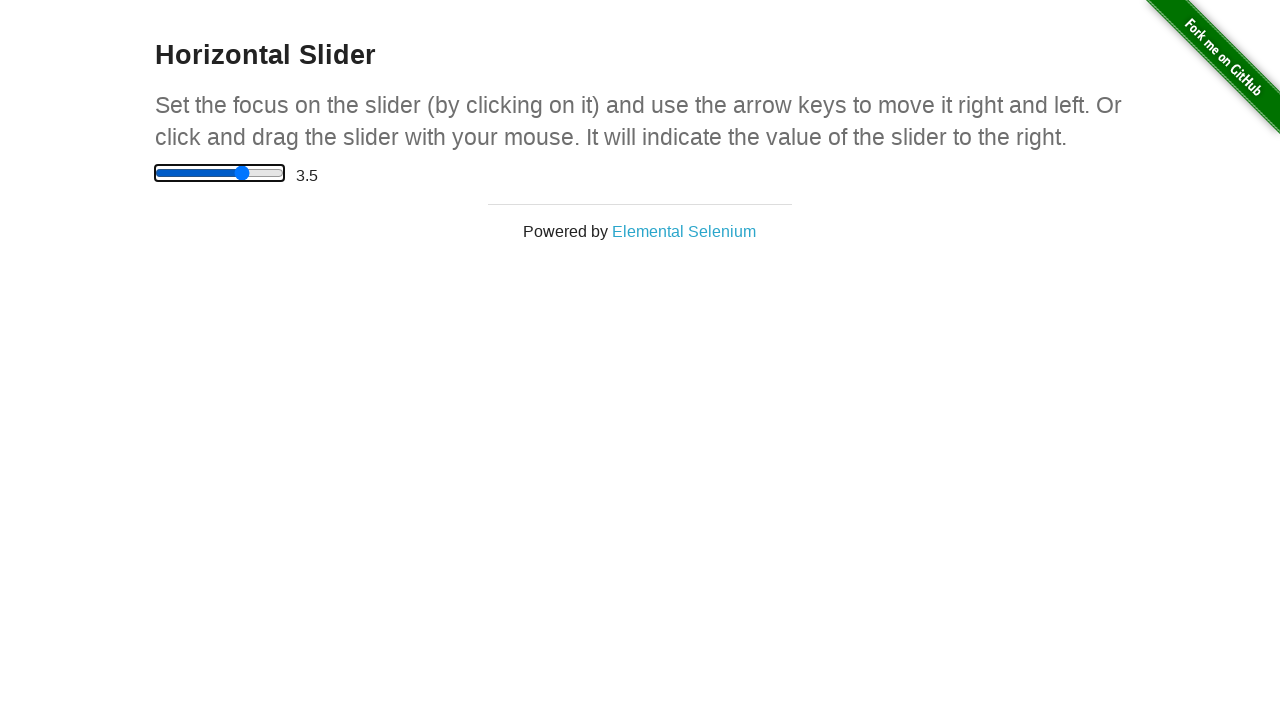

Waited 100ms for slider value to update
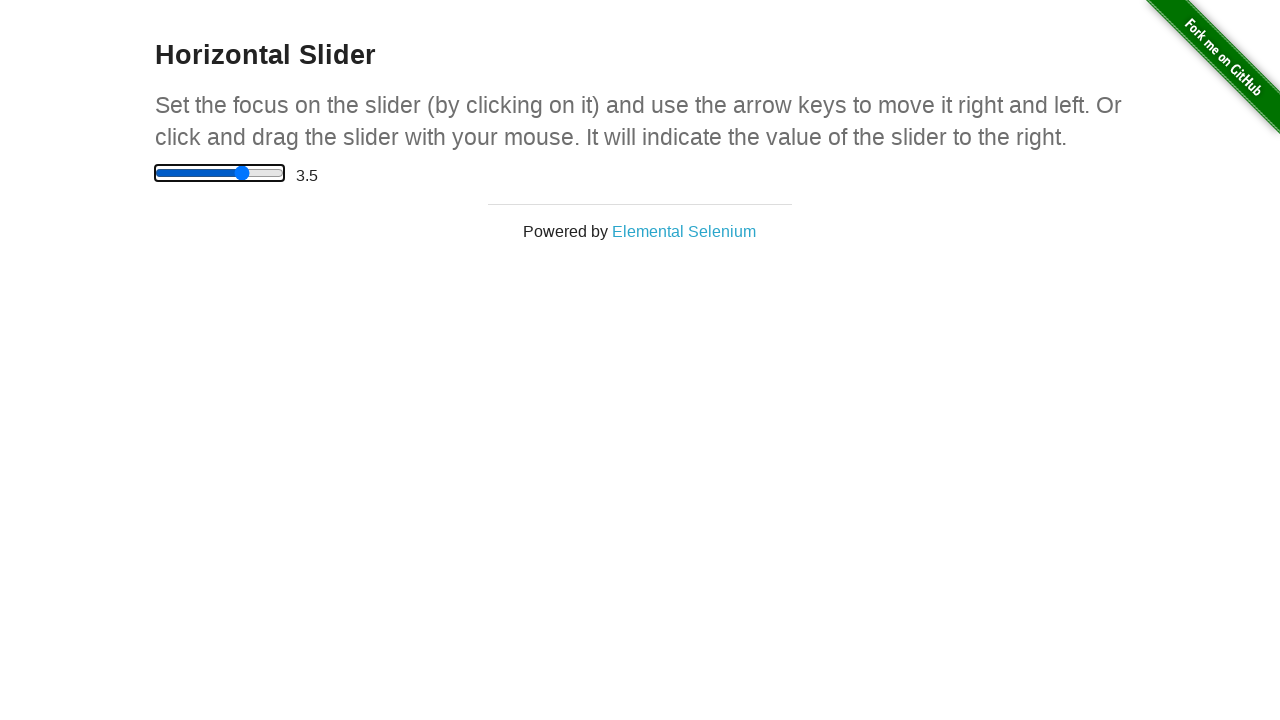

Pressed ArrowRight key, current value: 4 on input[type='range']
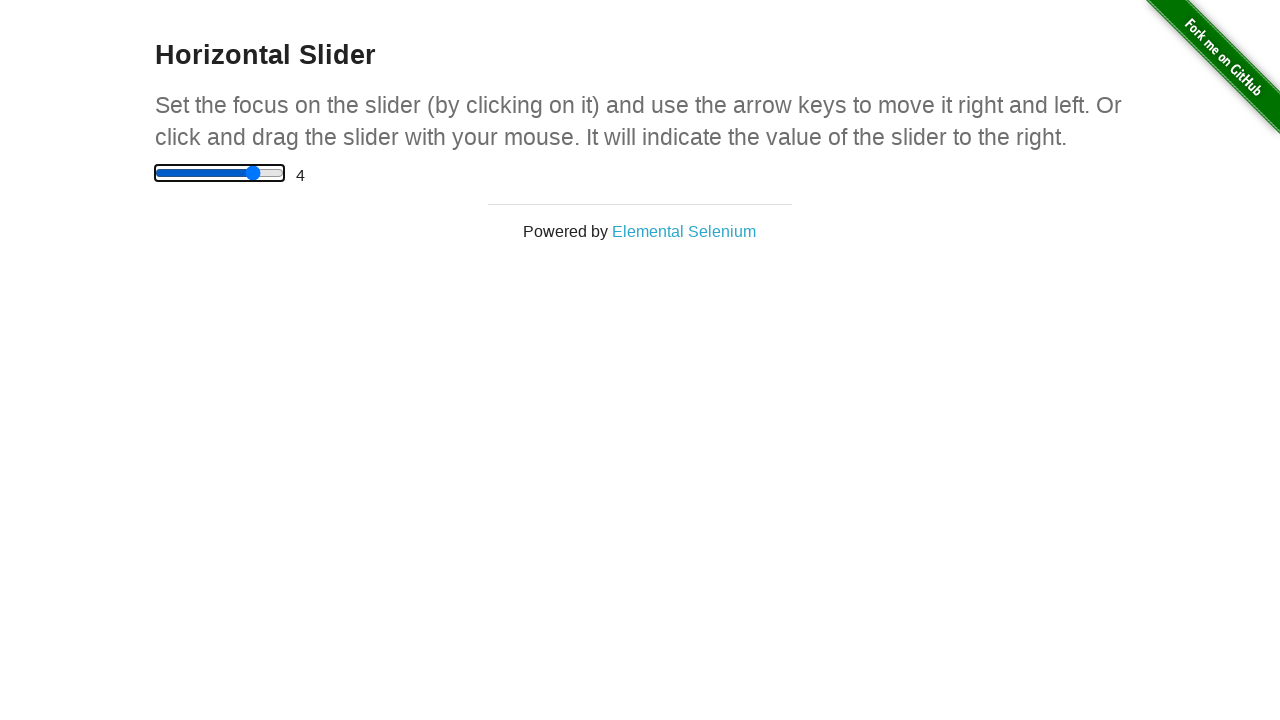

Waited 100ms for slider value to update
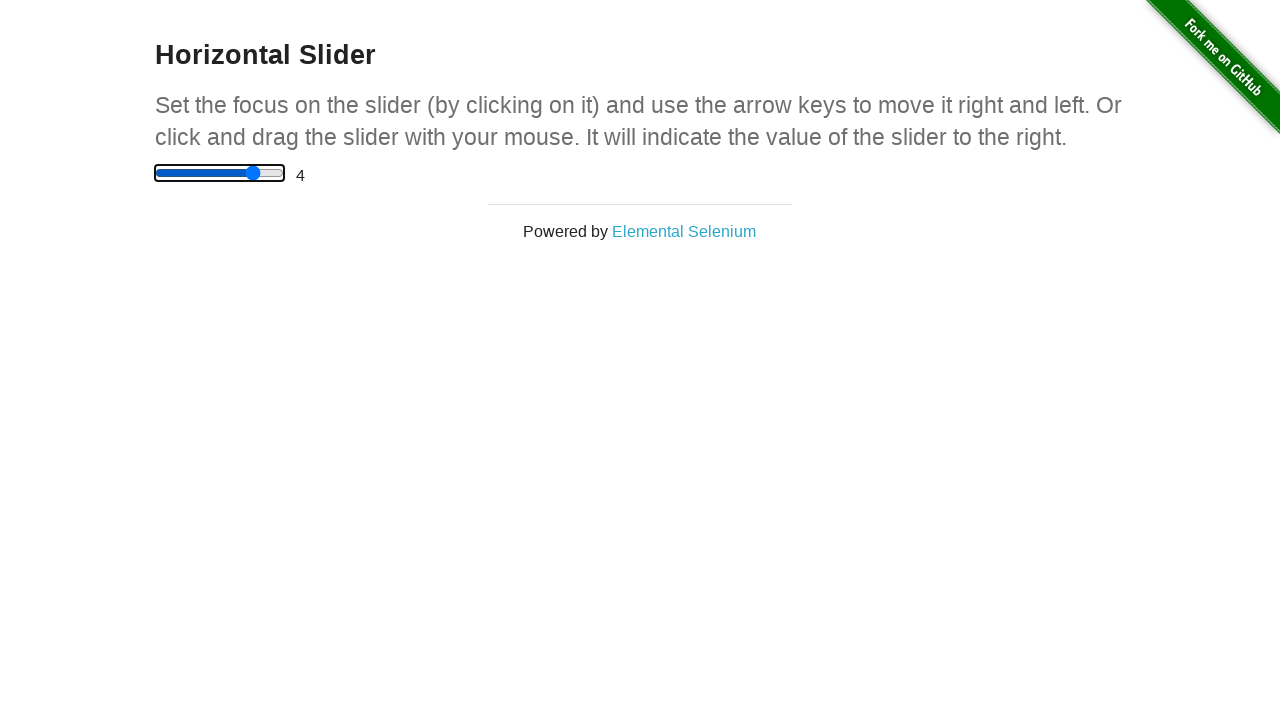

Pressed ArrowRight key, current value: 4.5 on input[type='range']
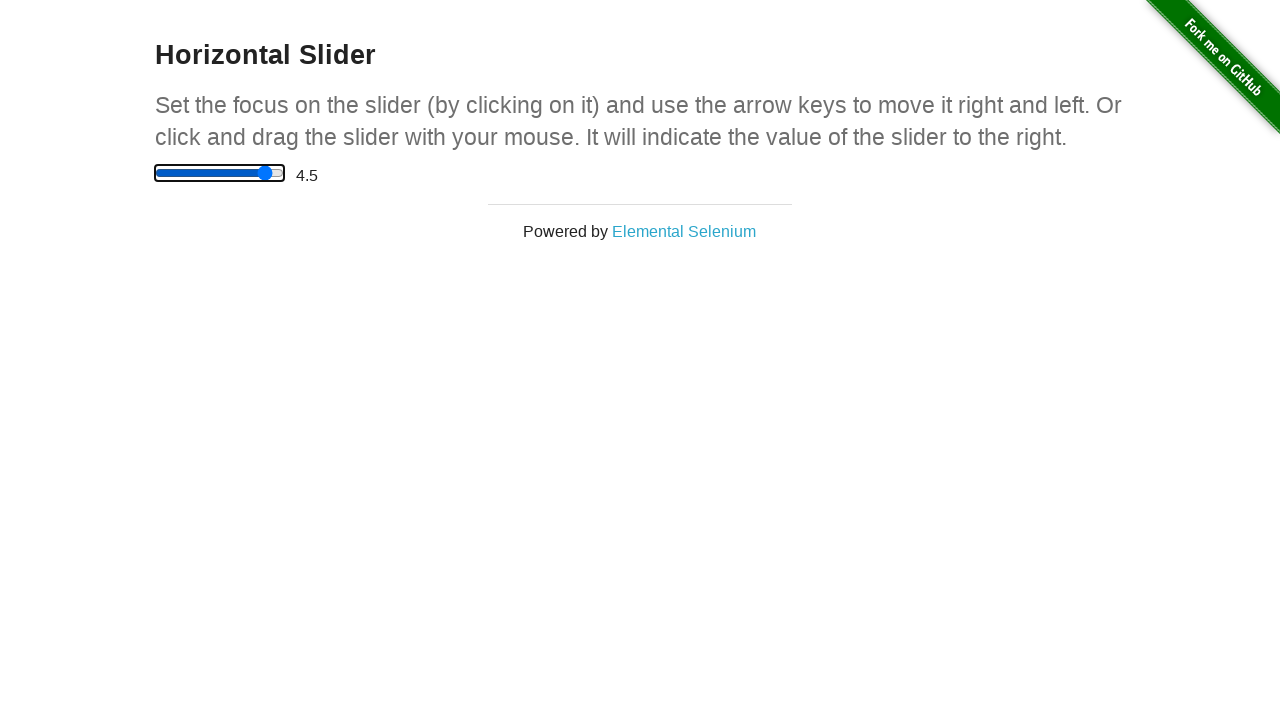

Waited 100ms for slider value to update
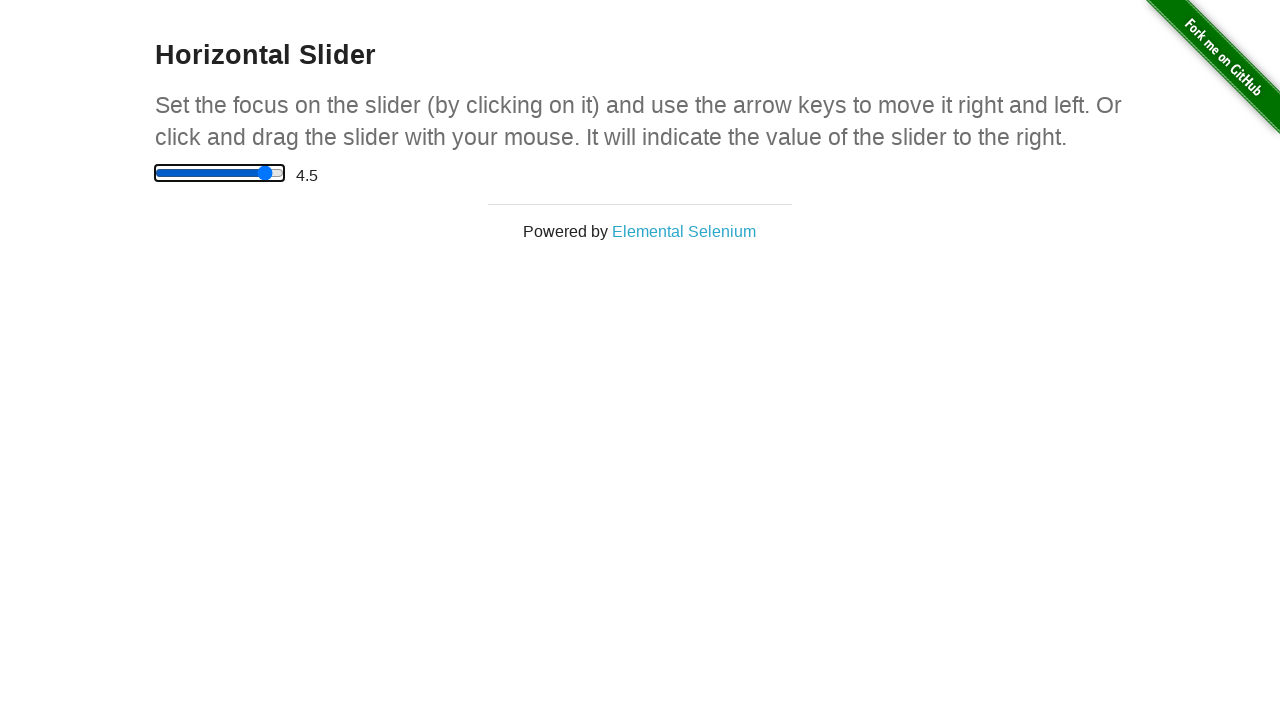

Slider functionality validated - reached target value of 4.5
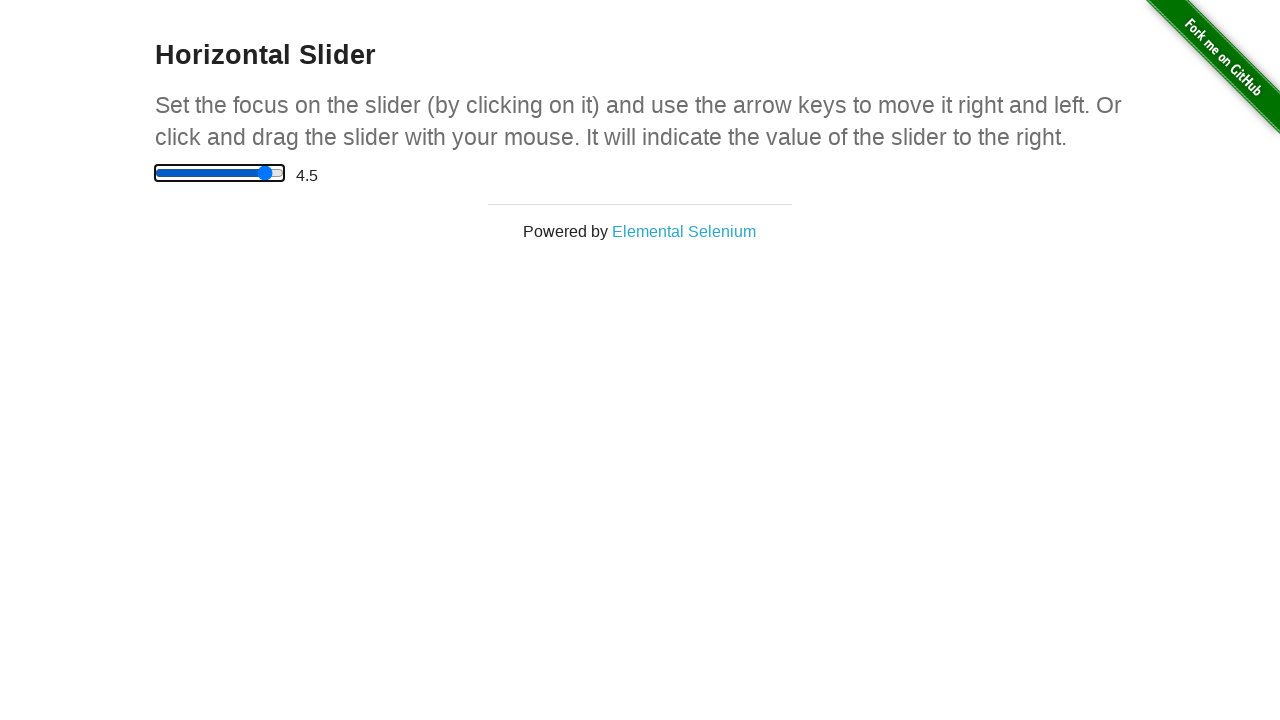

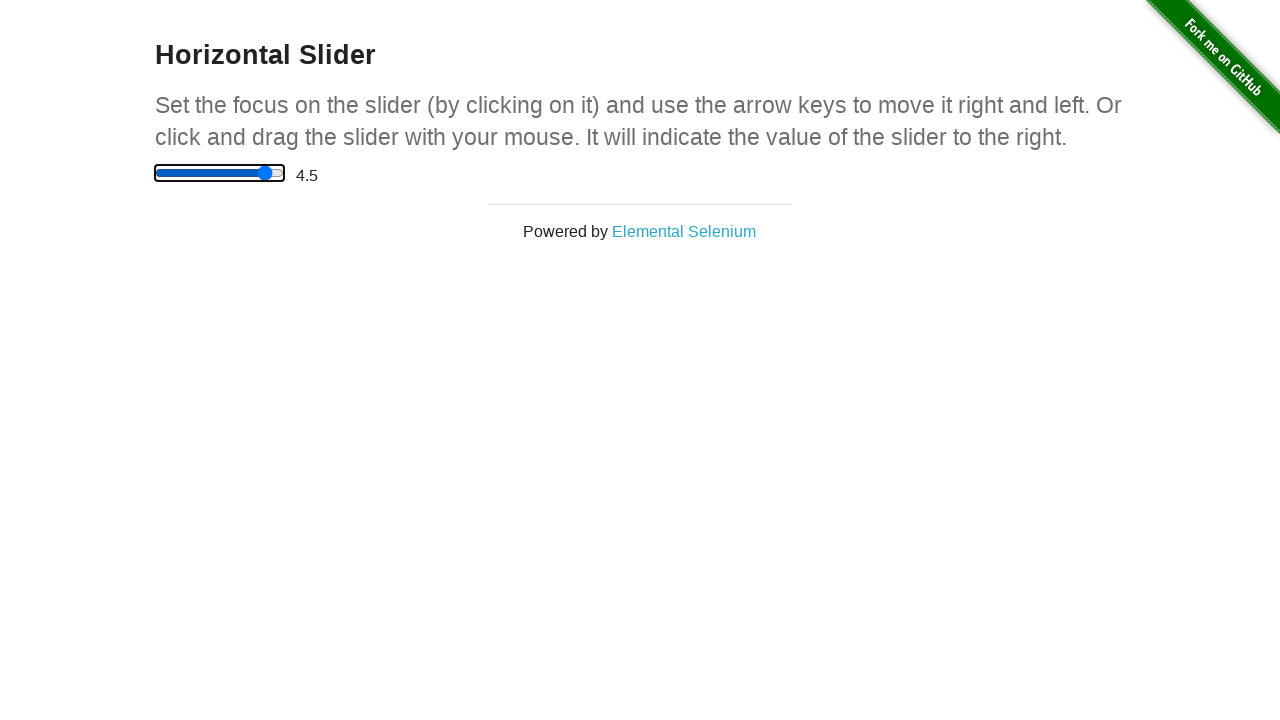